Searches for a kanji character on Jisho.org dictionary, views the kanji details, and navigates to words containing that kanji

Starting URL: https://jisho.org

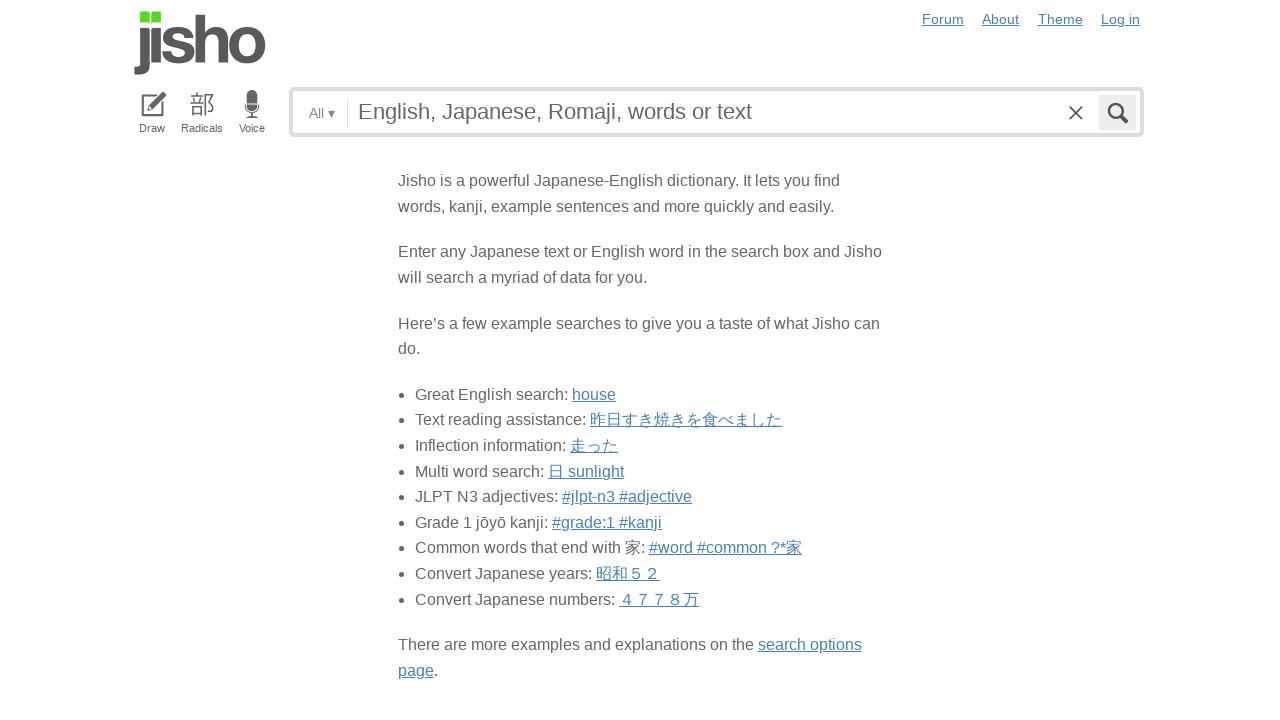

Clicked on the search bar at (702, 112) on #keyword
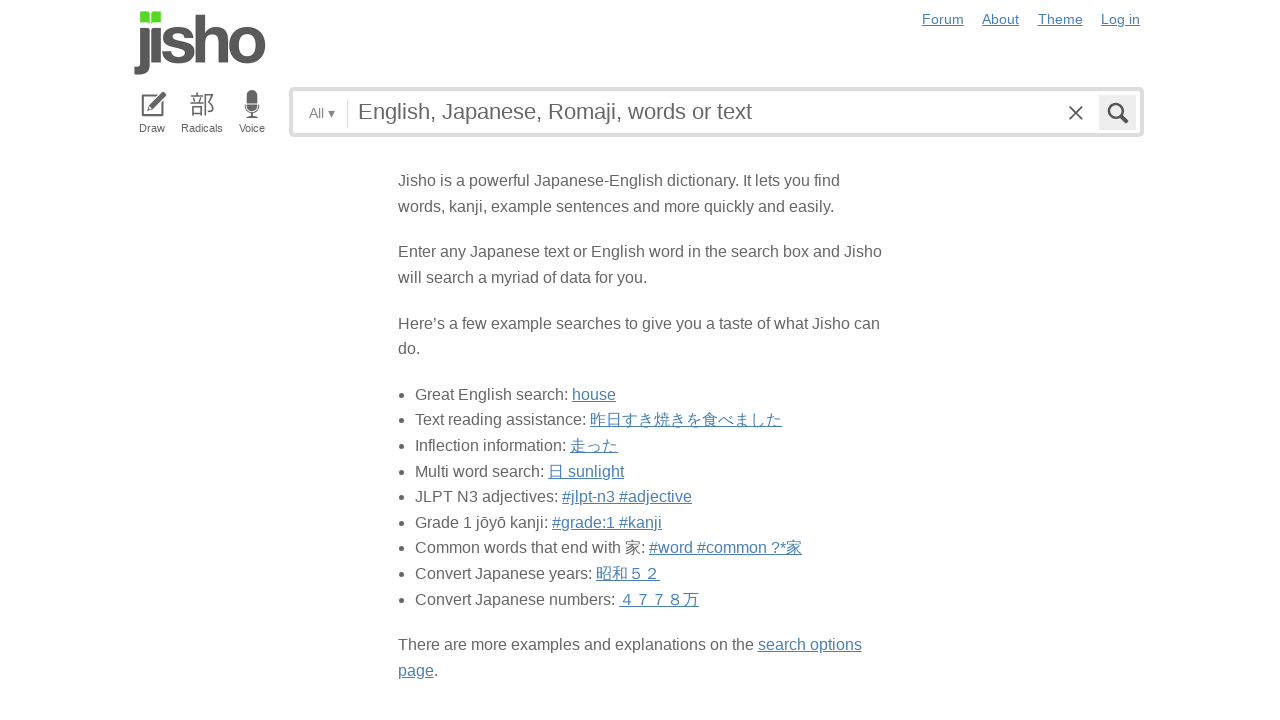

Filled search bar with '日 #kanji' on #keyword
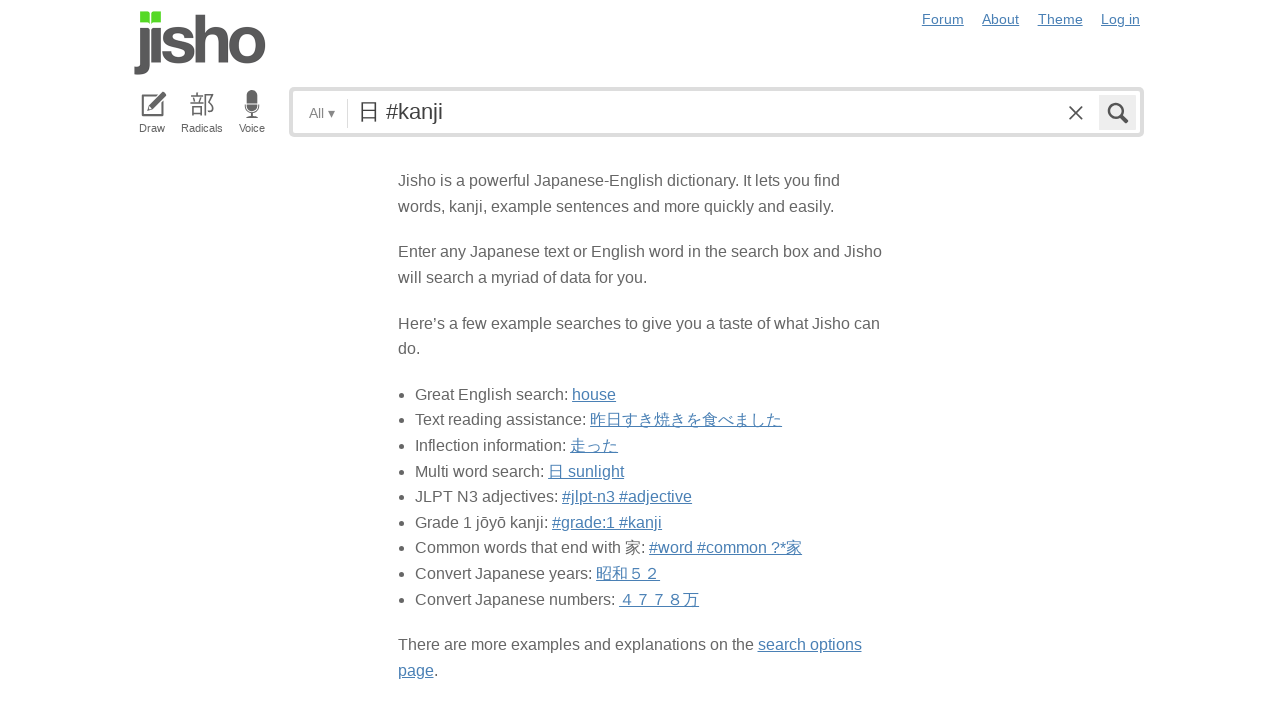

Clicked the search button at (1118, 113) on .submit .icon
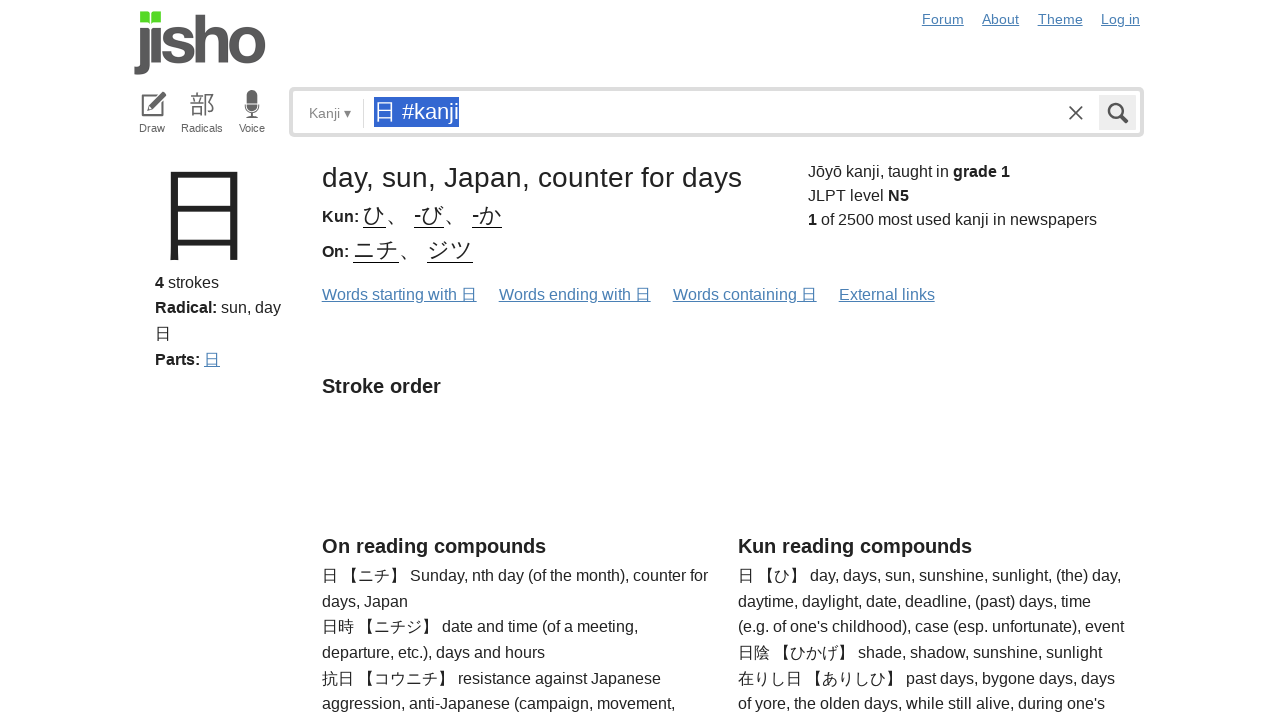

Kanji details main readings loaded
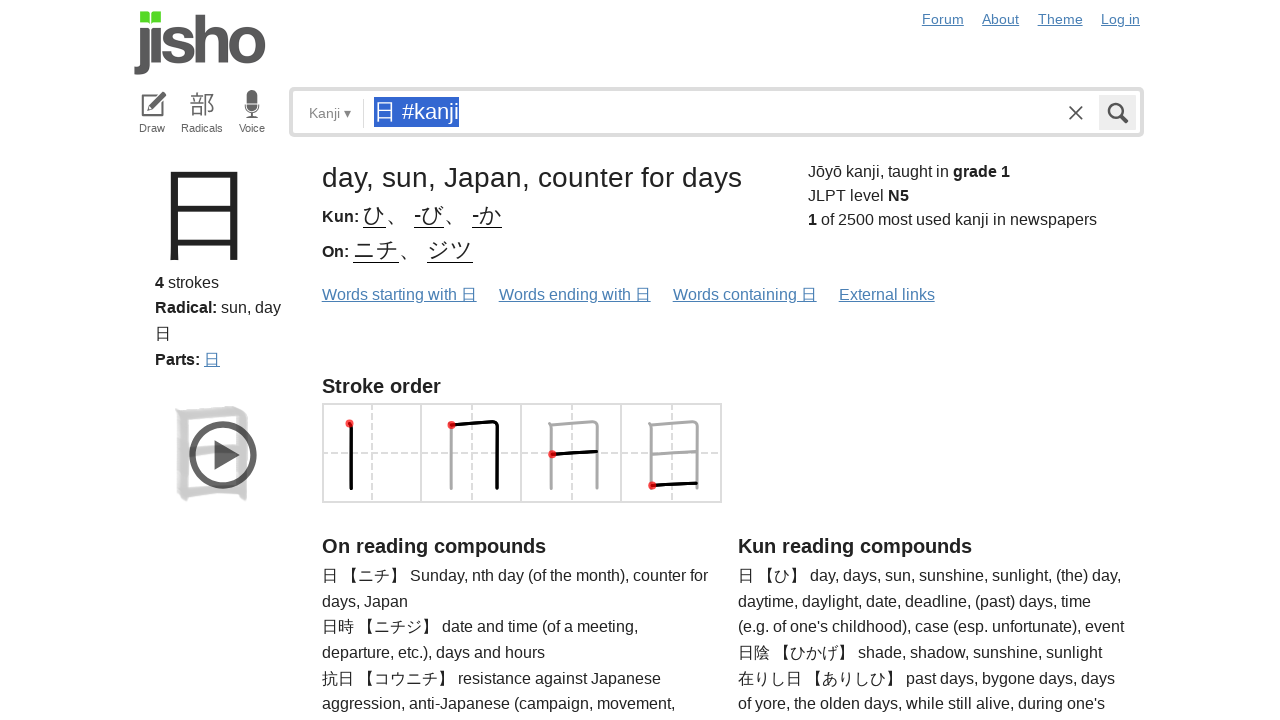

Kanji details main meanings loaded
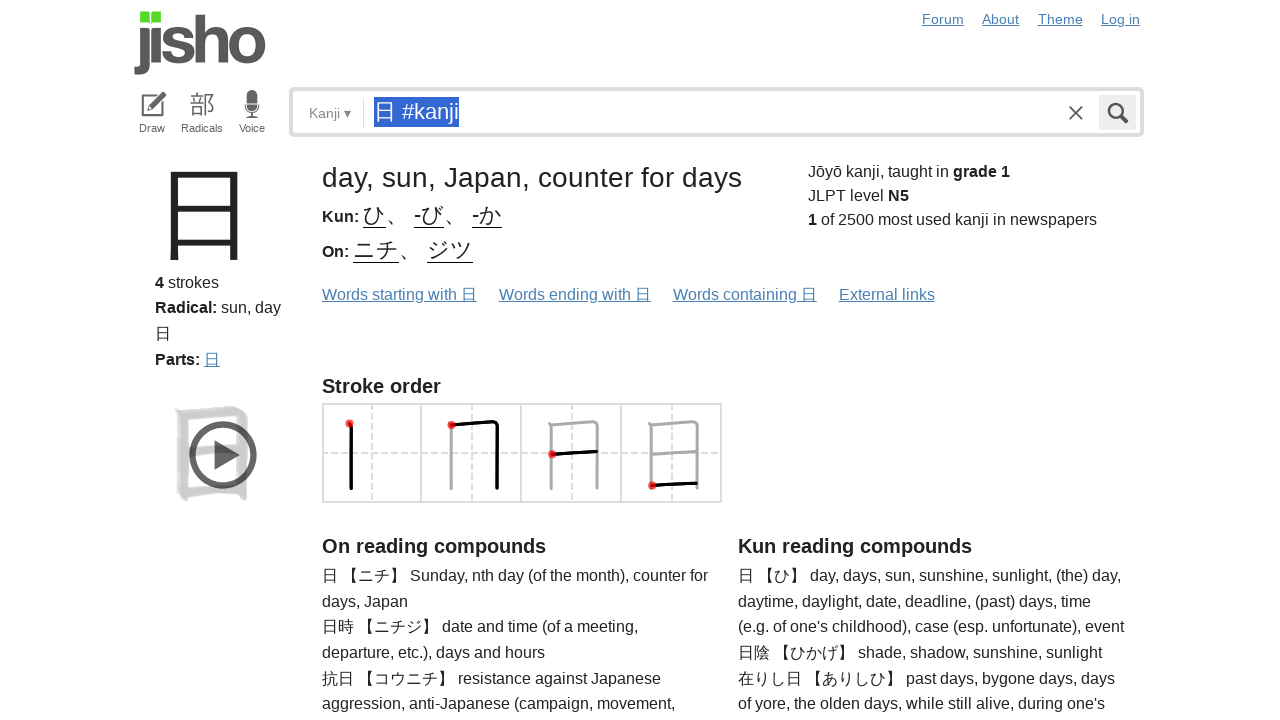

Clicked 'Words containing' link at (745, 295) on .small-12.large-10.columns>.inline-list>li>a >> internal:has-text="Words contain
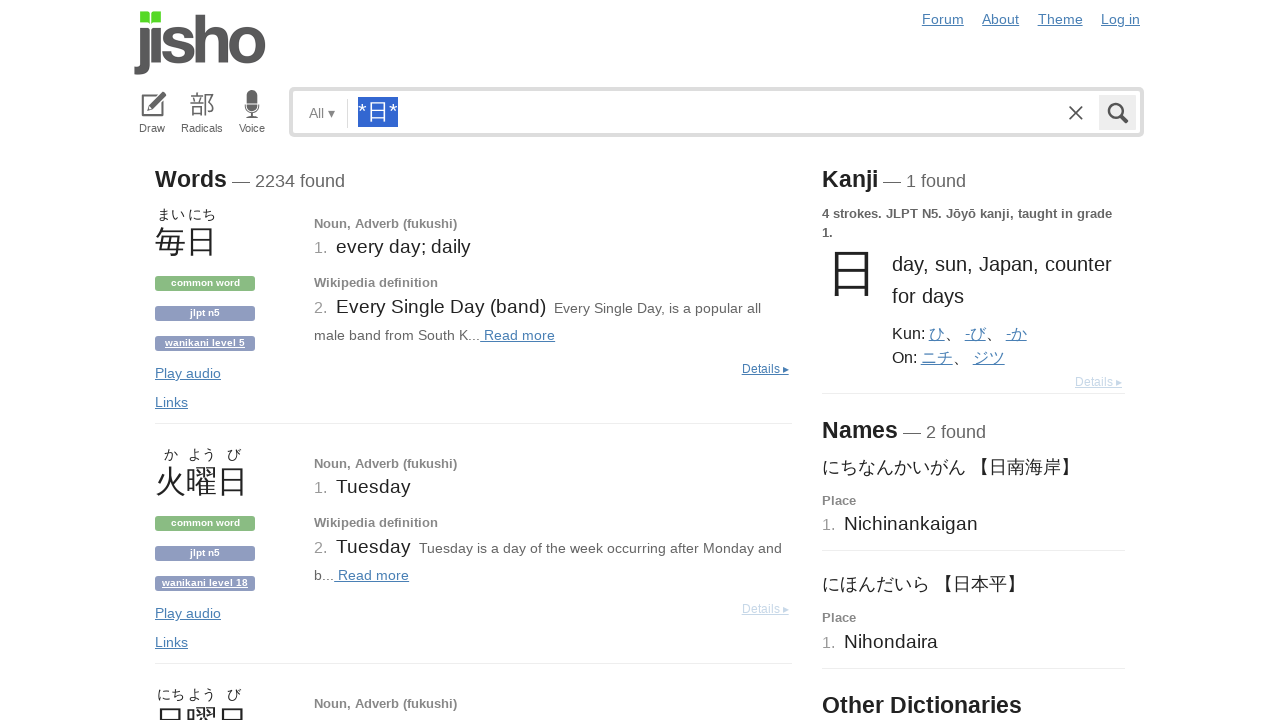

Word results containing the kanji loaded
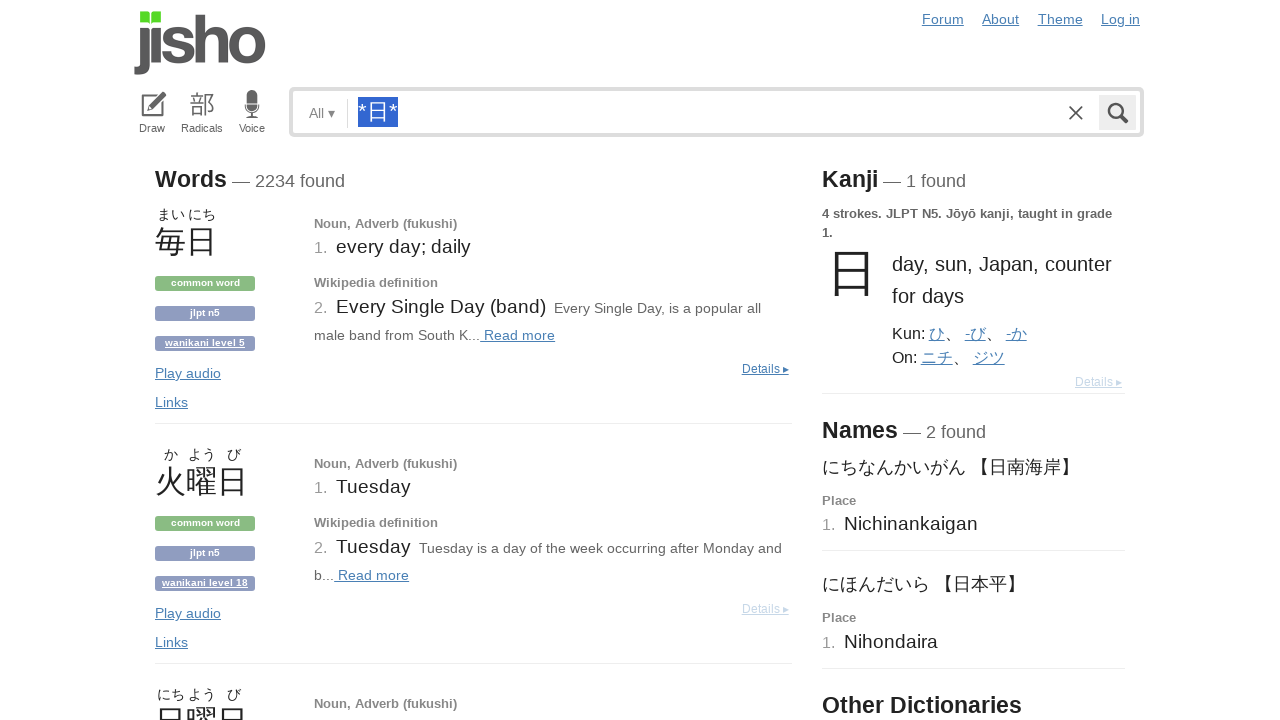

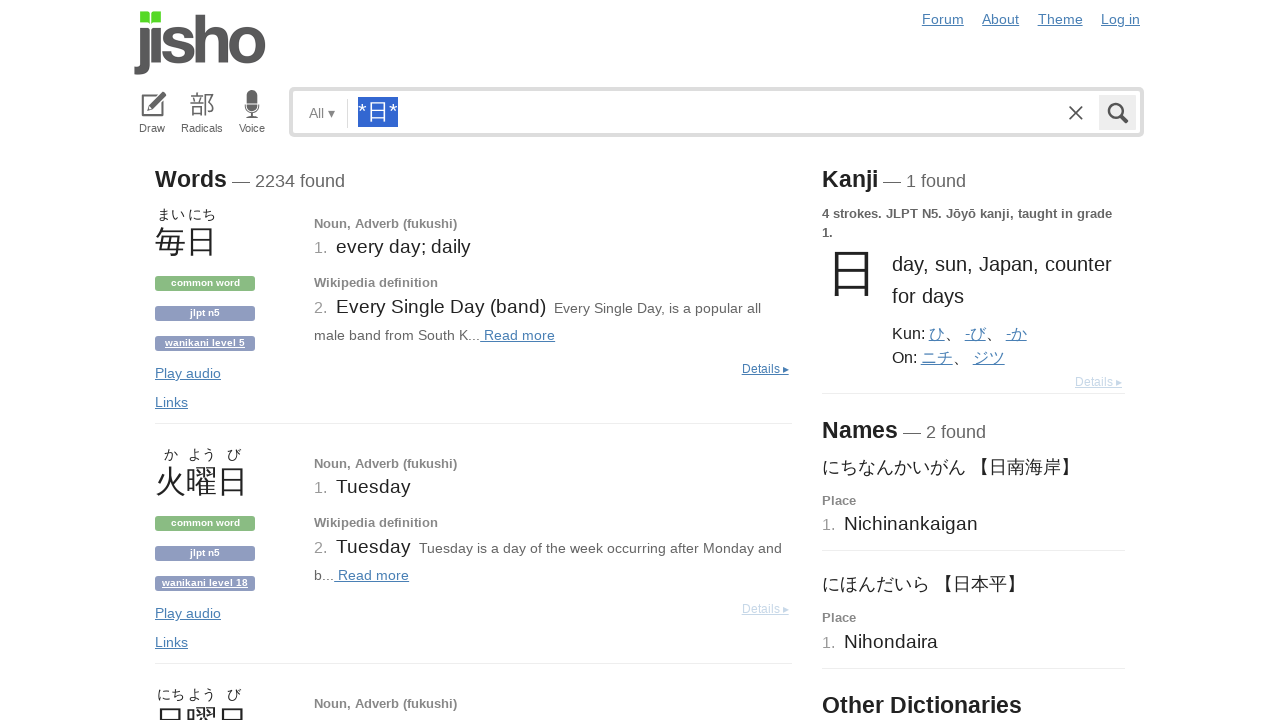